Tests dynamic loading page by clicking Start button and waiting for content to load

Starting URL: https://the-internet.herokuapp.com/dynamic_loading/1

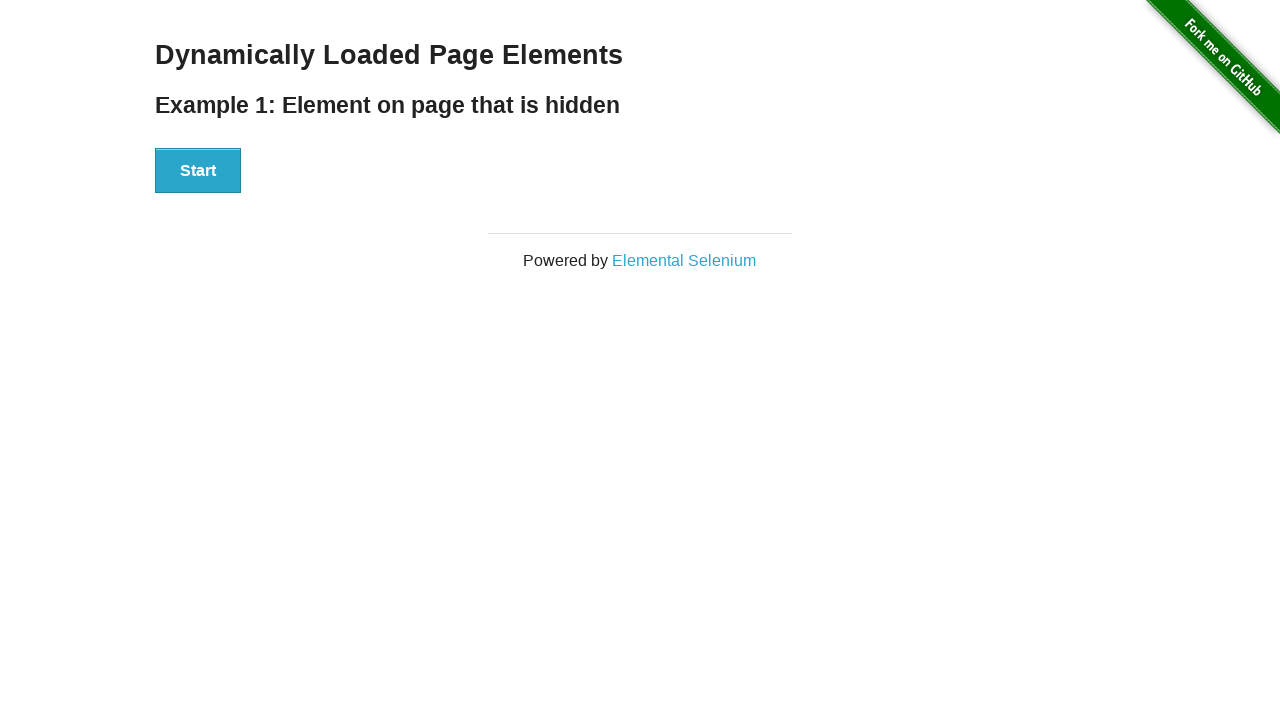

Clicked Start button to initiate dynamic loading at (198, 171) on xpath=//button
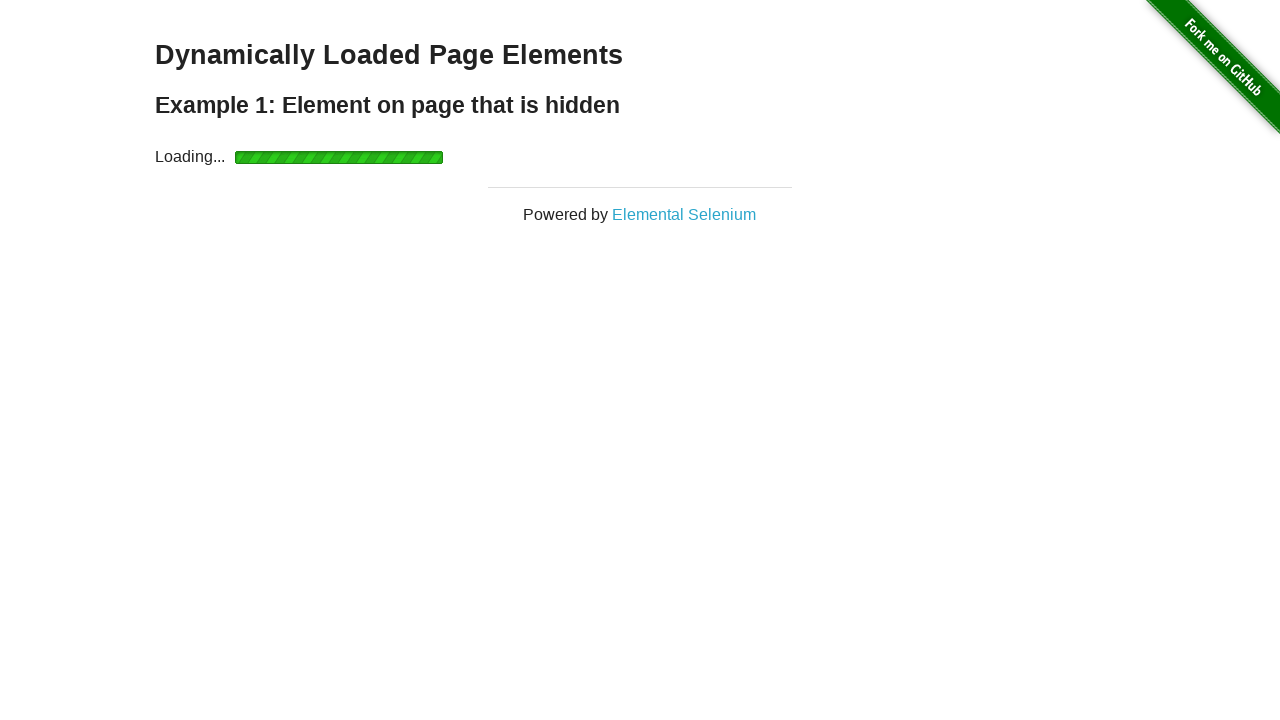

Waited for 'Hello World!' text to appear and become visible
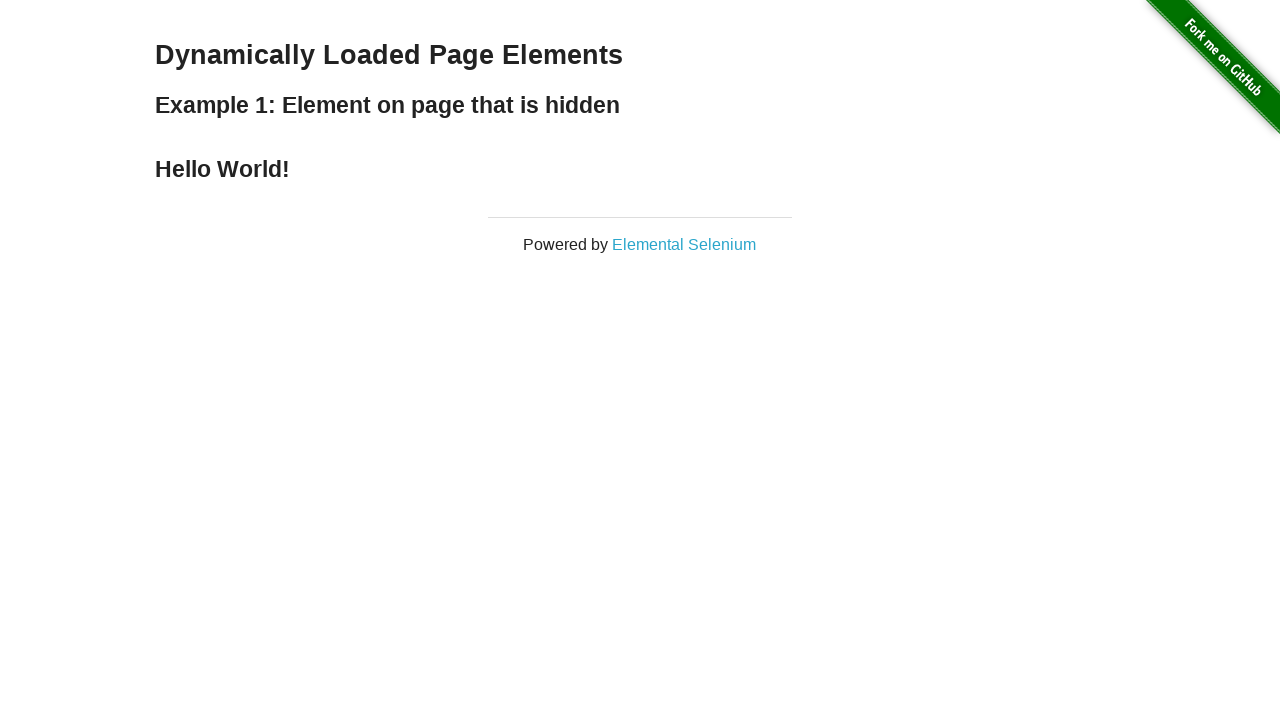

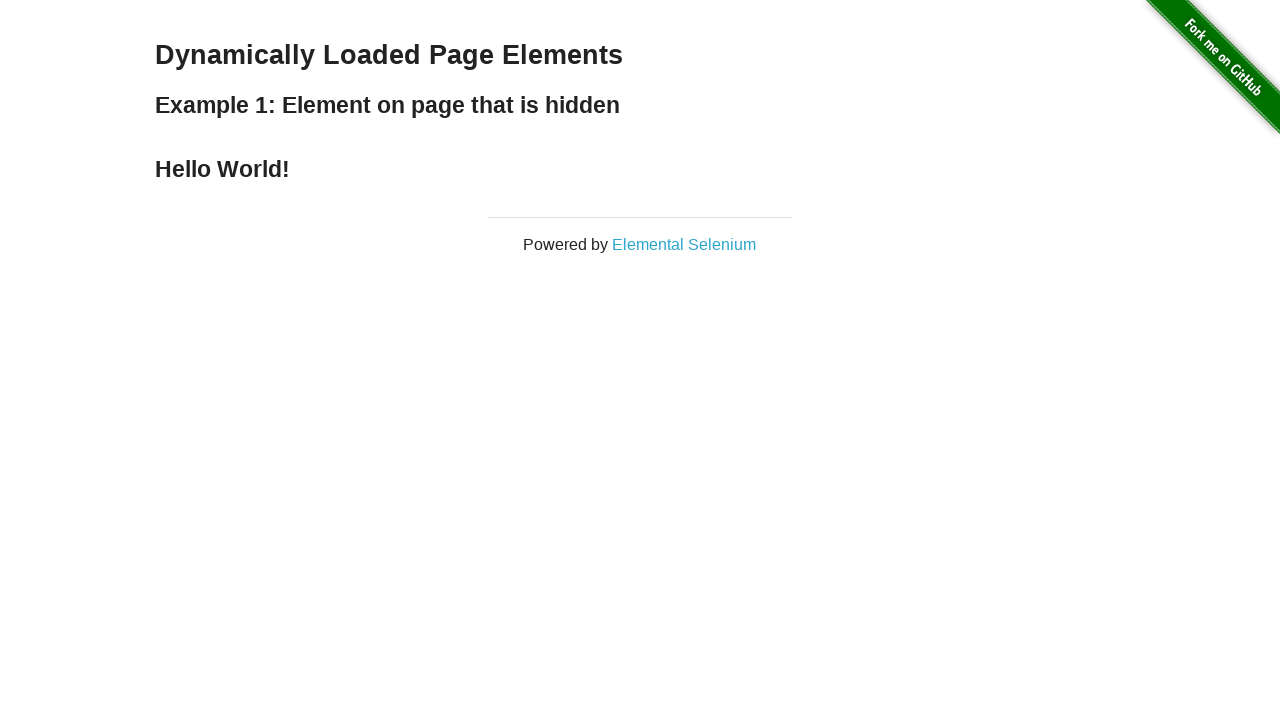